Tests main page navigation buttons and text elements on the Redmine homepage by clicking a button and verifying page content is visible

Starting URL: https://www.redmine.org

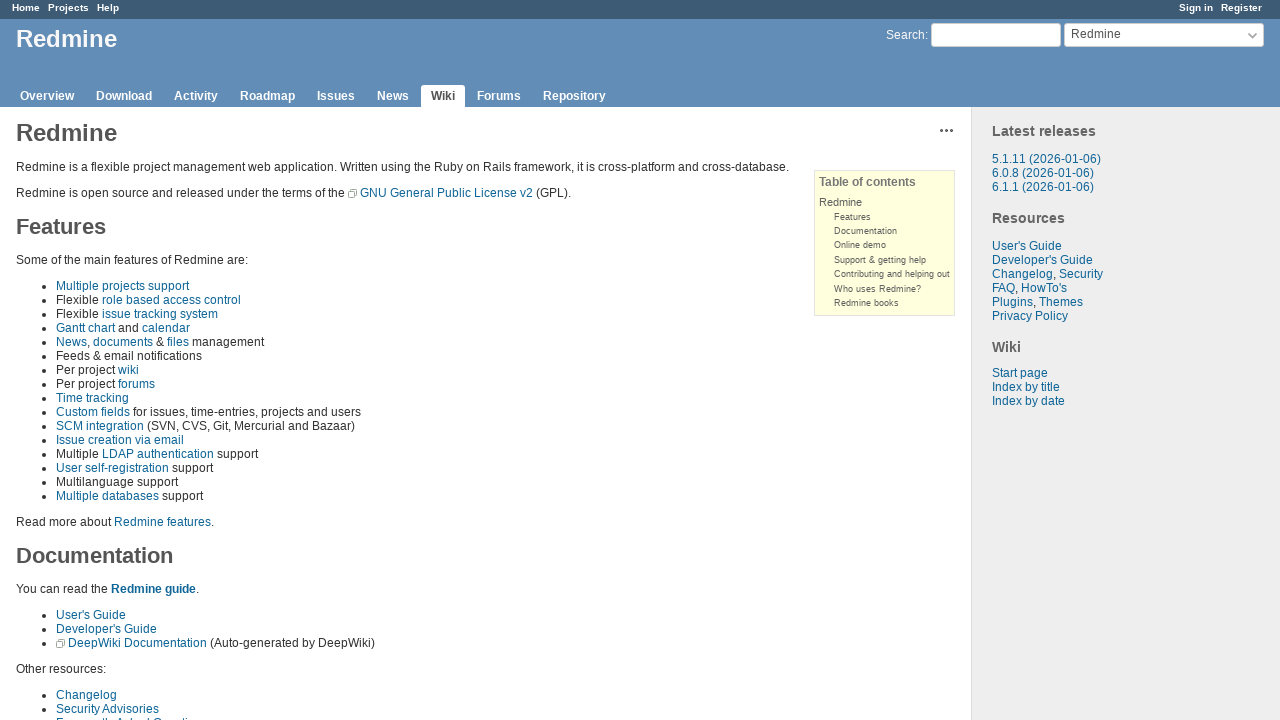

Waited for overview navigation button to be present
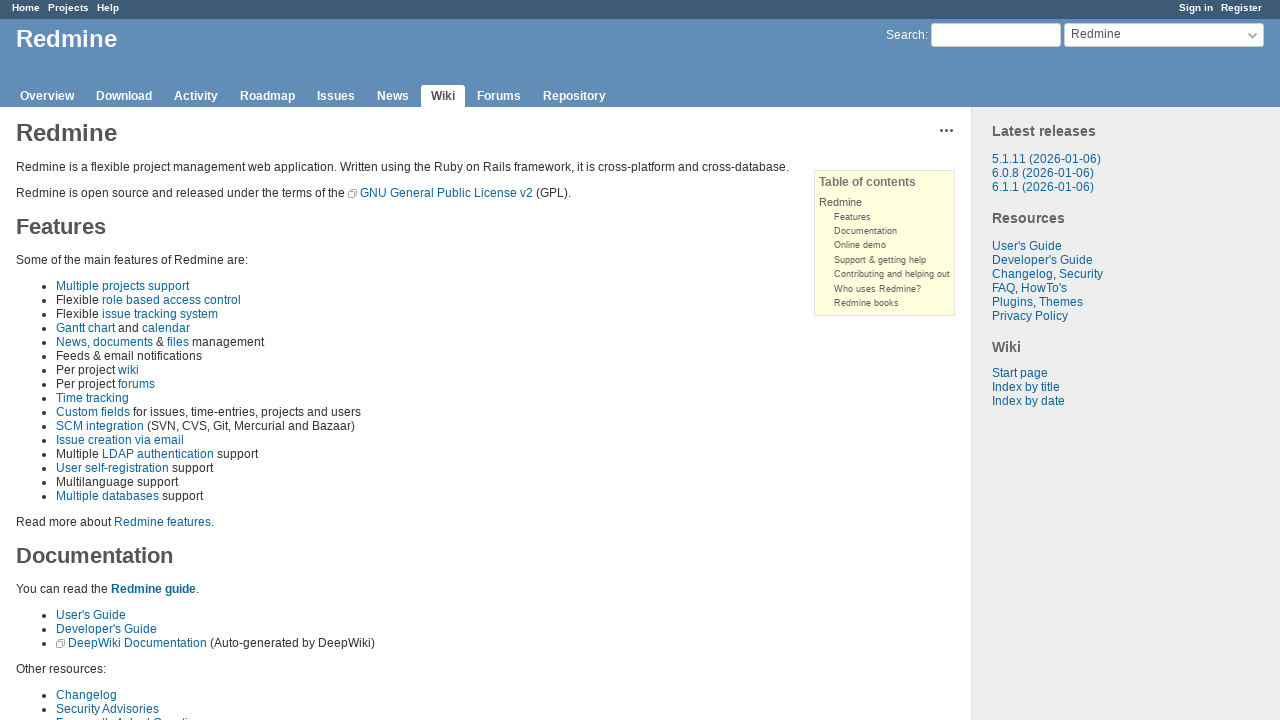

Waited for download navigation button to be present
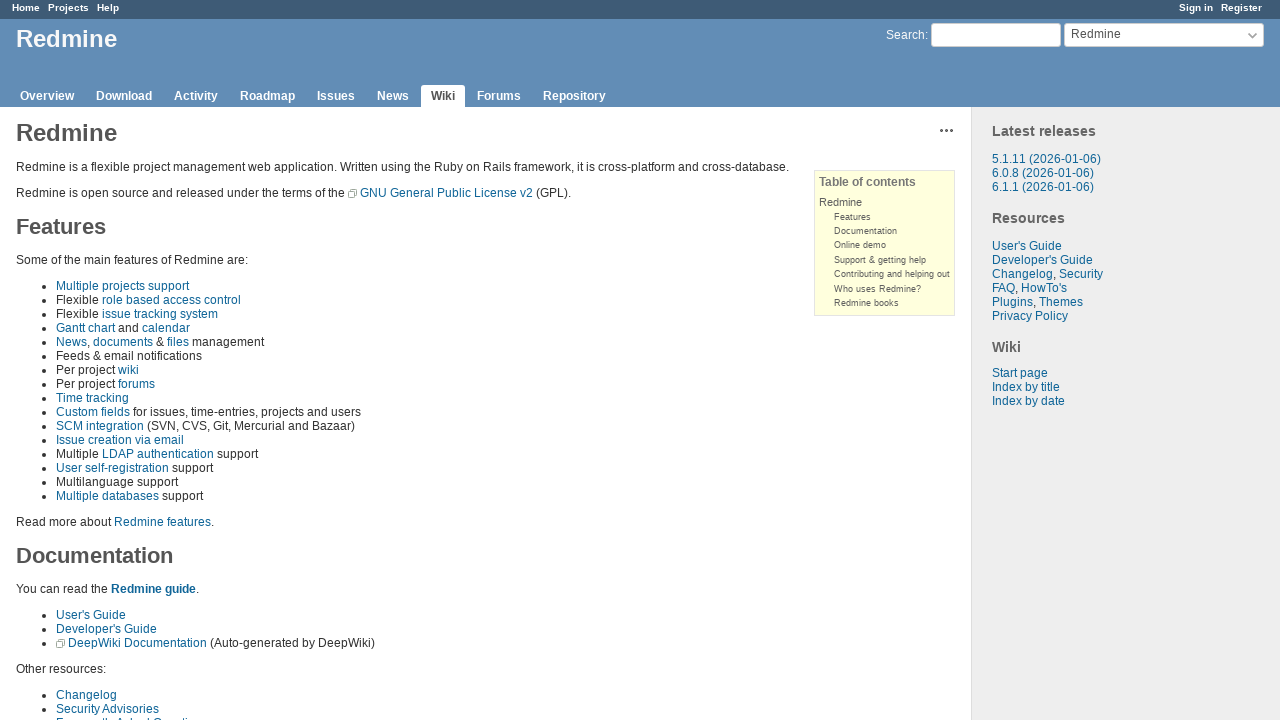

Waited for activity navigation button to be present
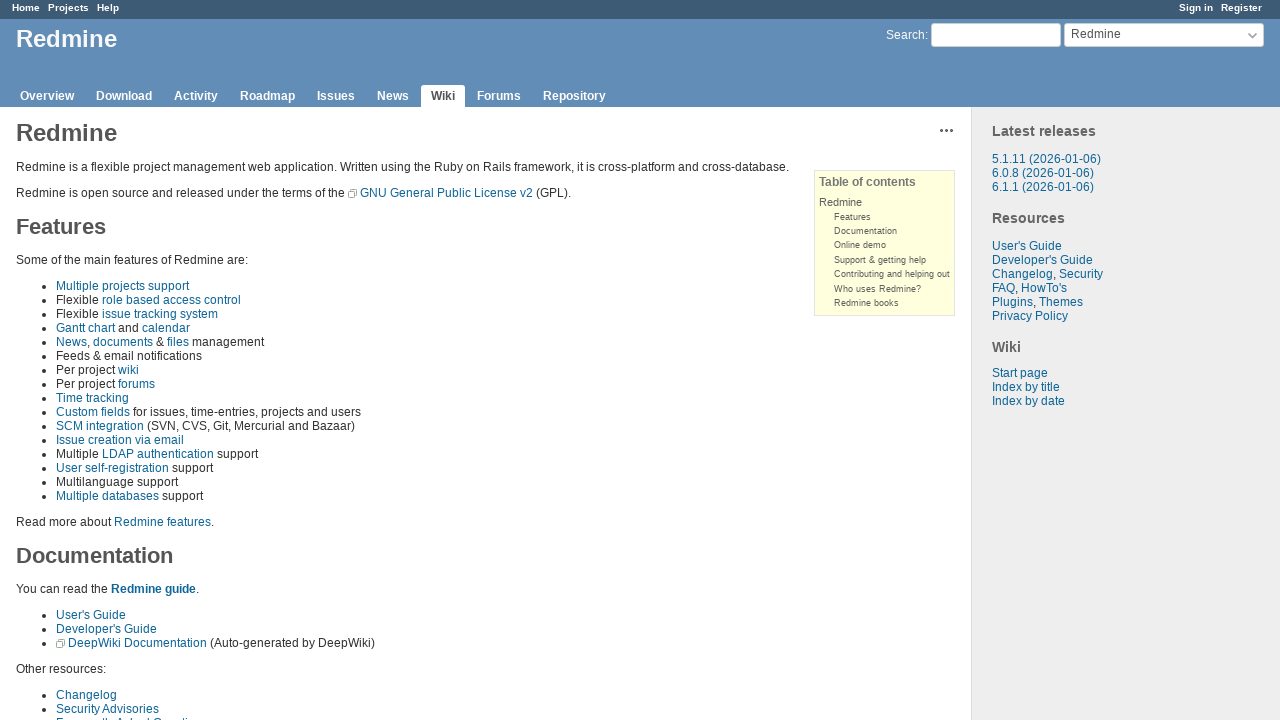

Waited for roadmap navigation button to be present
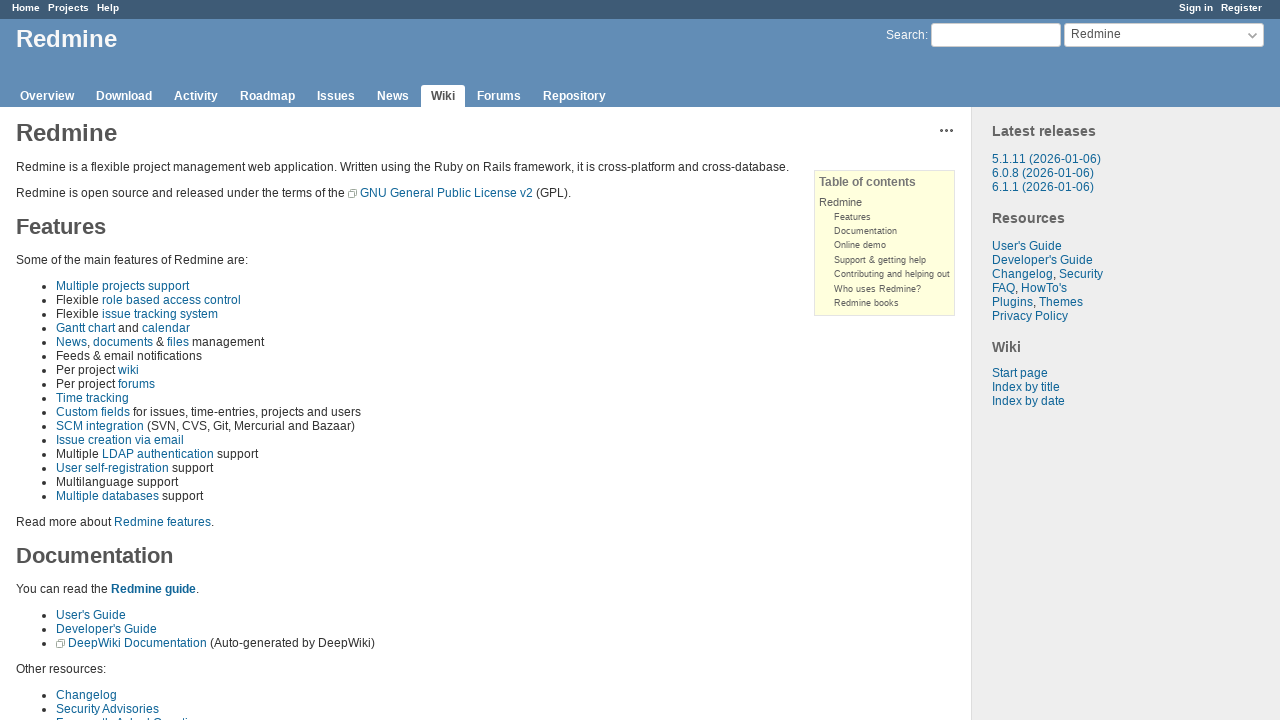

Waited for issues navigation button to be present
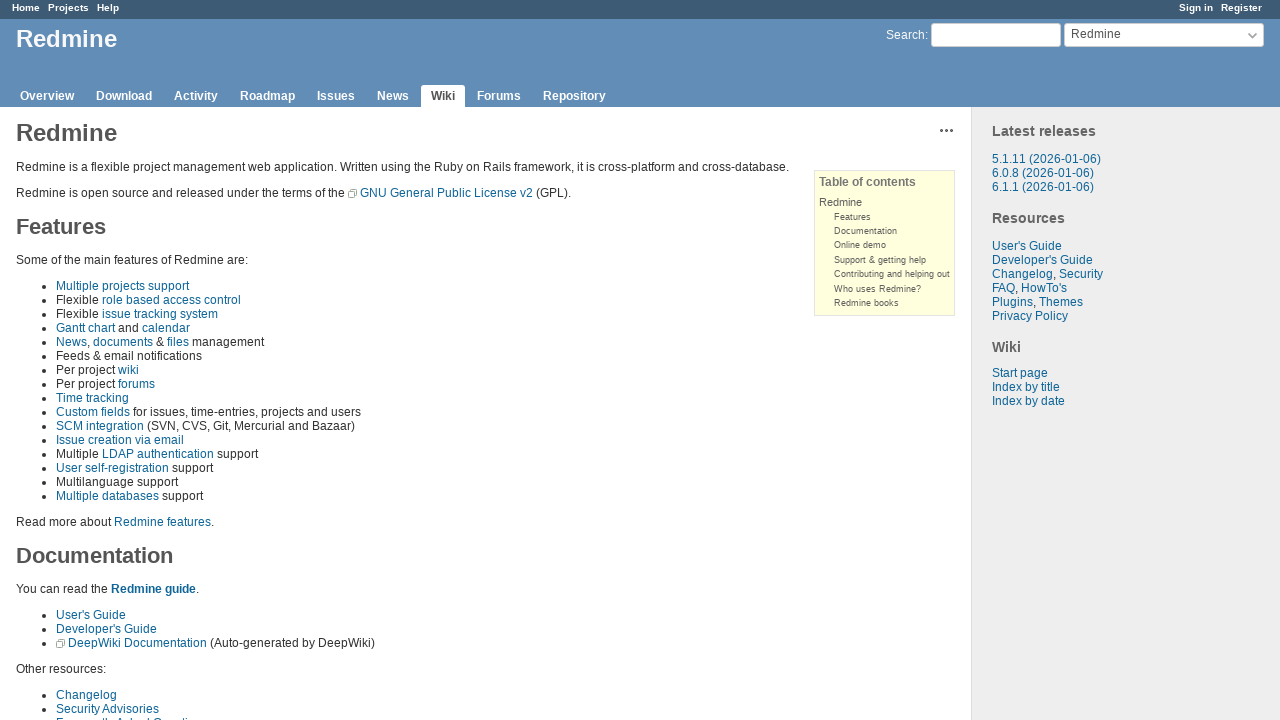

Waited for news navigation button to be present
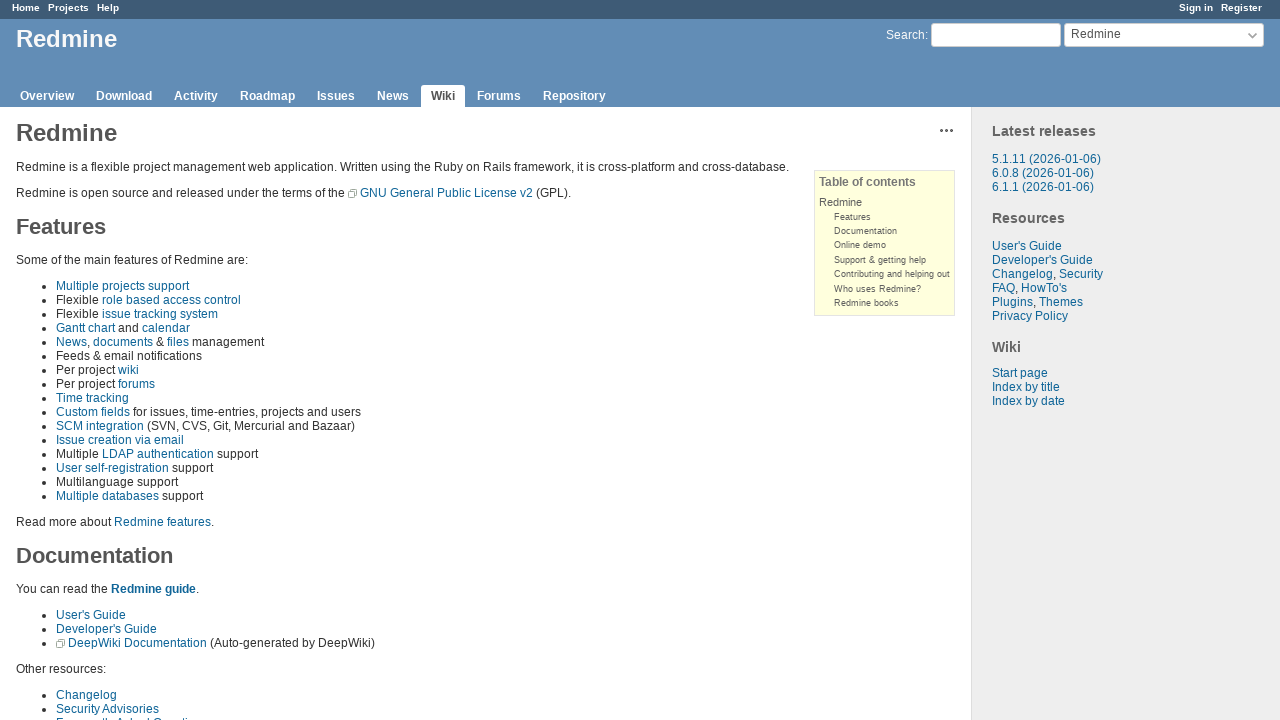

Waited for wiki navigation button to be present
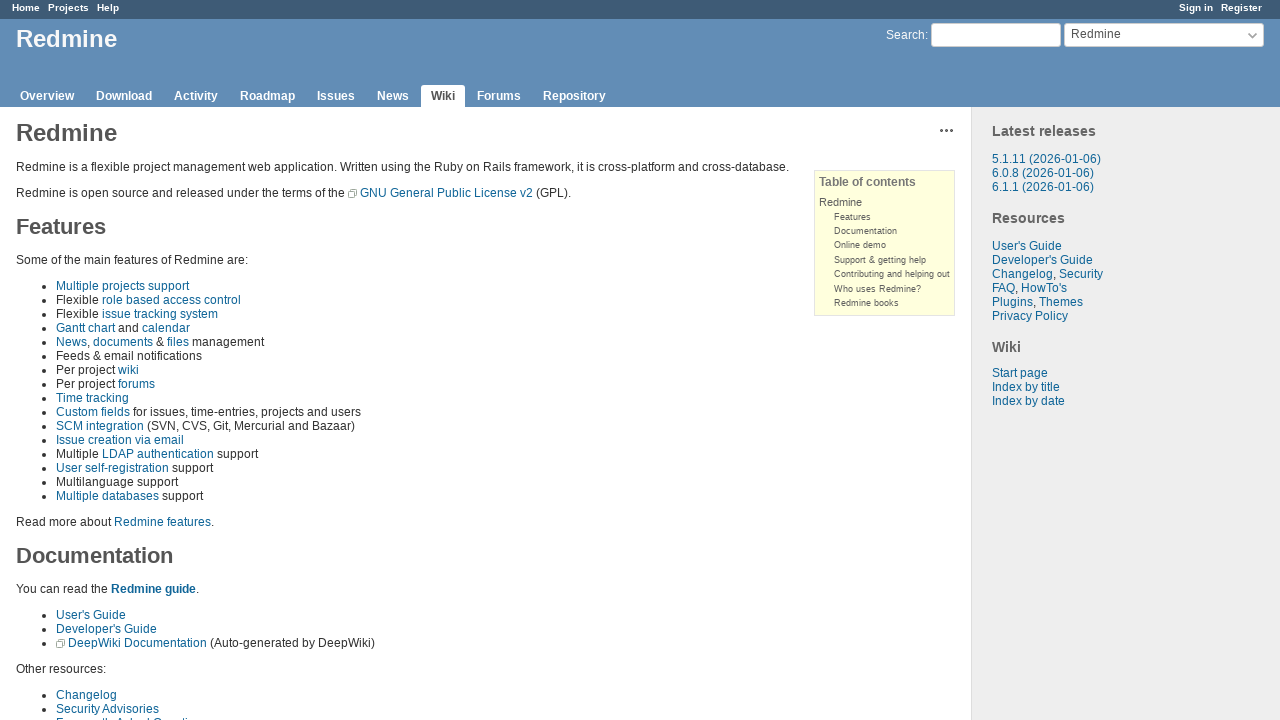

Waited for boards navigation button to be present
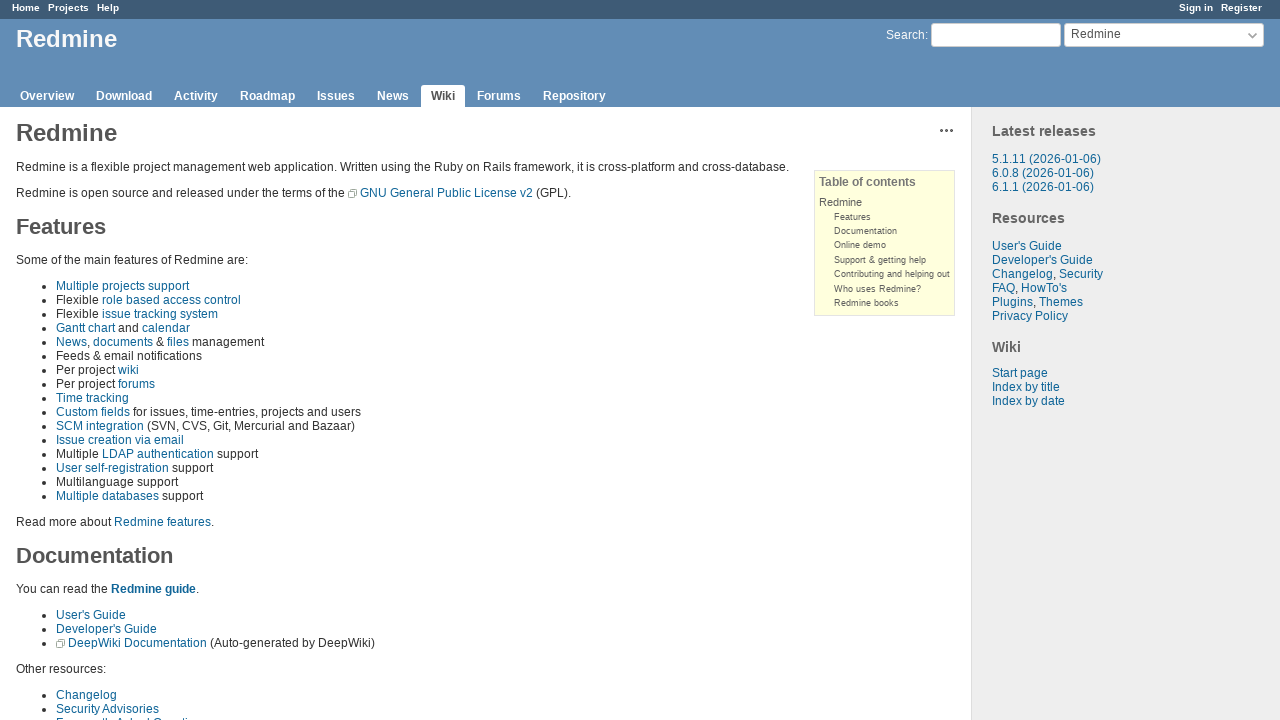

Waited for repository navigation button to be present
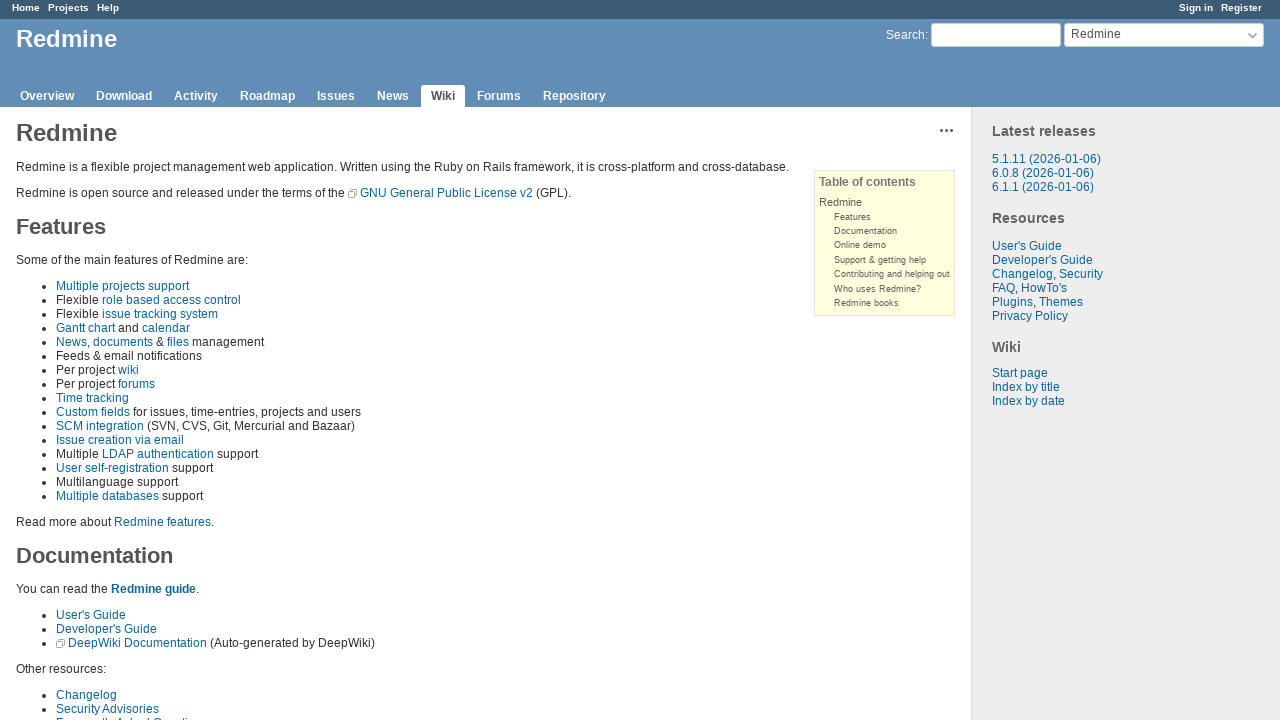

Clicked overview navigation button to verify page content is visible at (47, 96) on a.overview
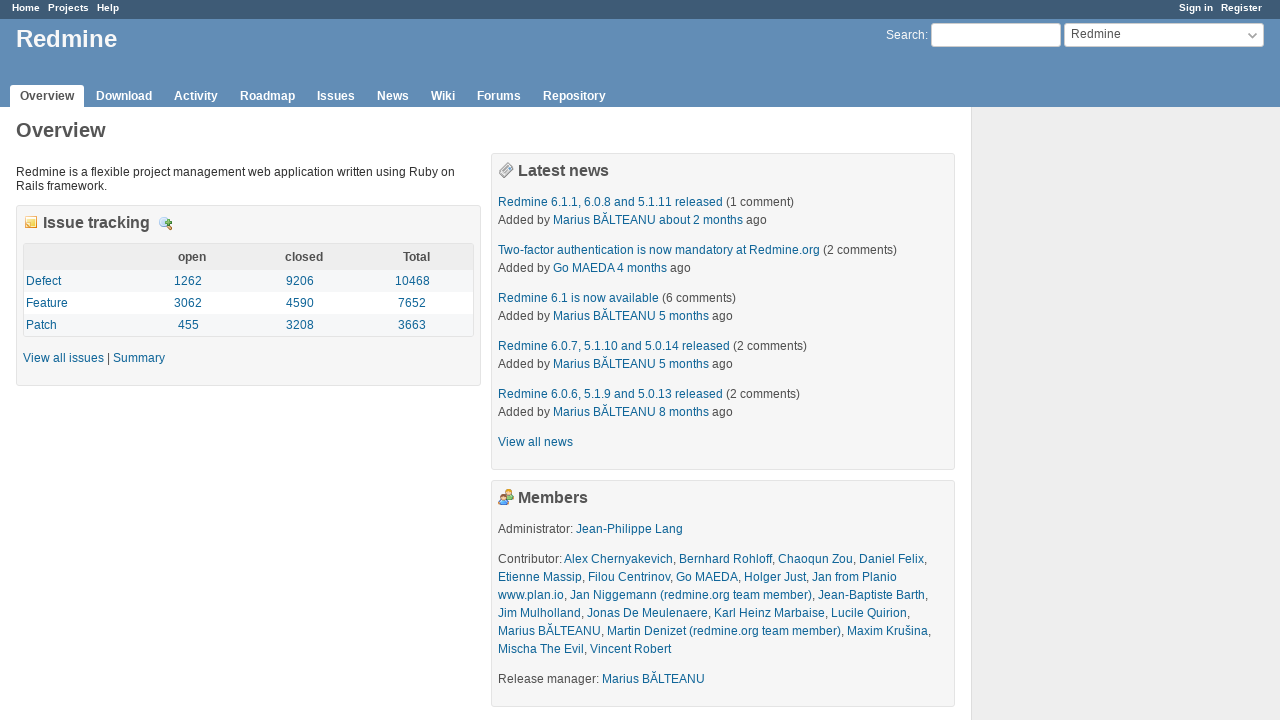

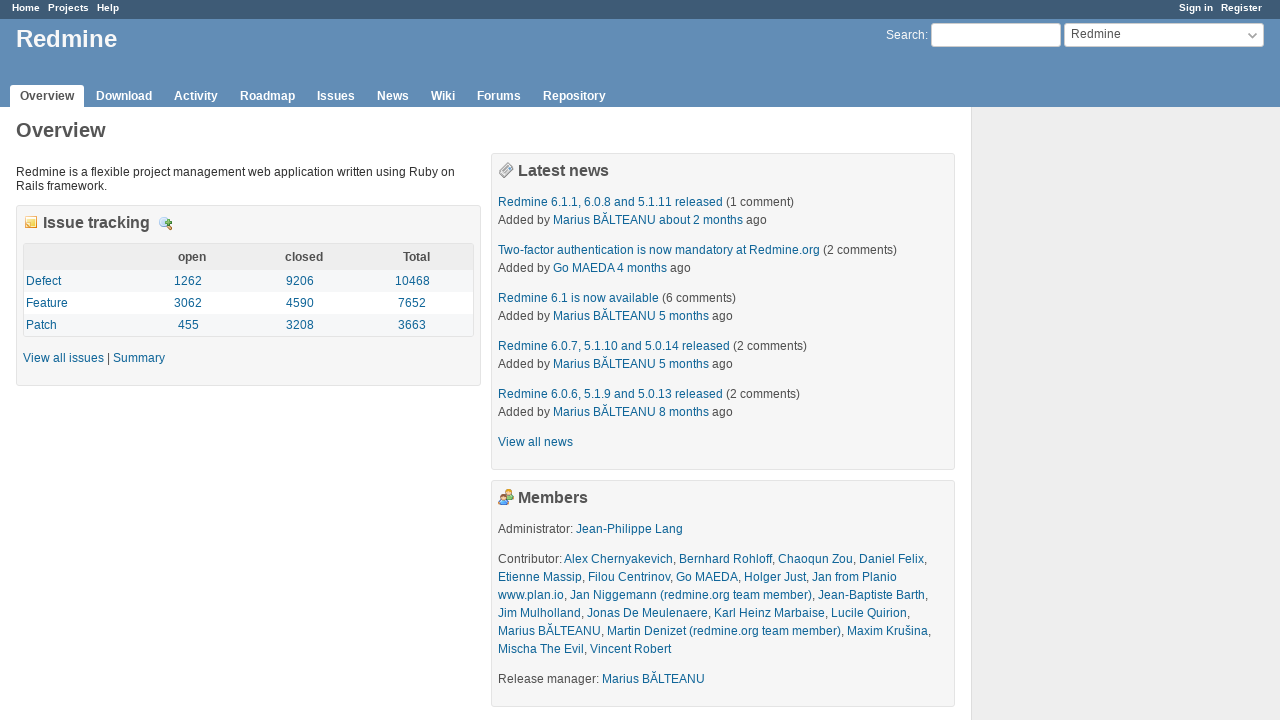